Tests the search functionality on python.org by entering "pycon" in the search box and submitting the search form, then verifying results are returned.

Starting URL: http://www.python.org

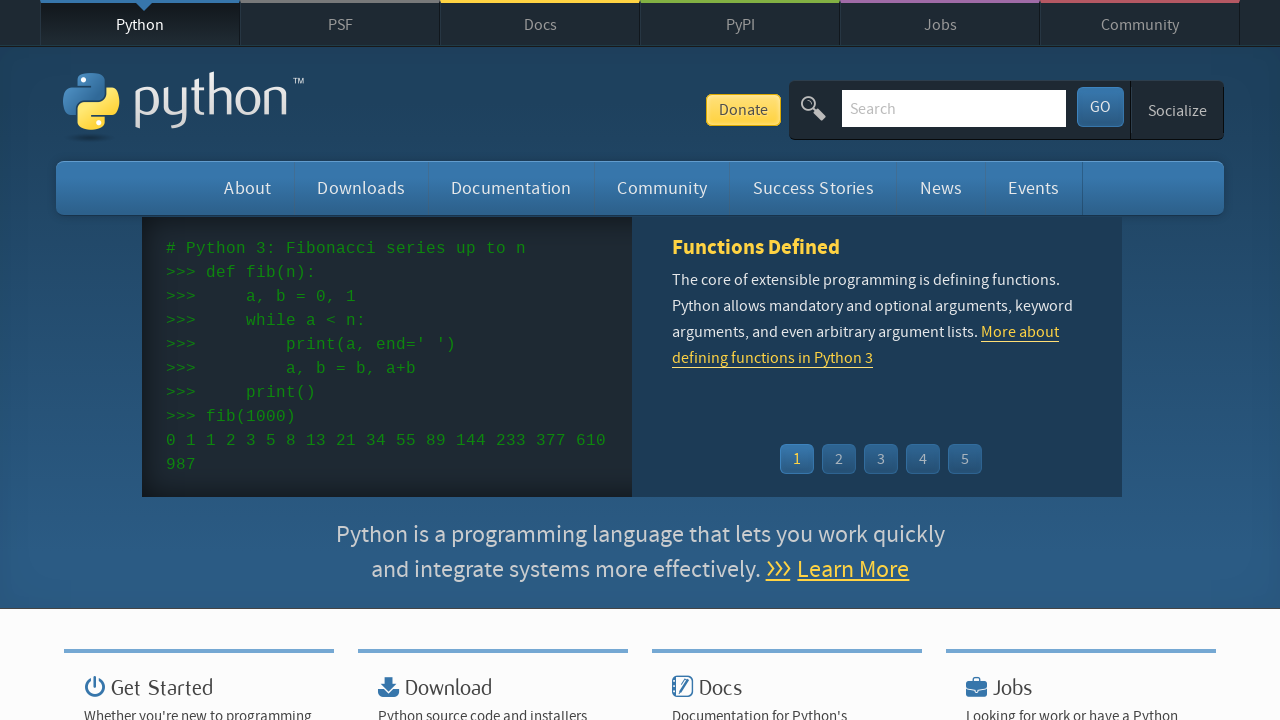

Verified page title contains 'Python'
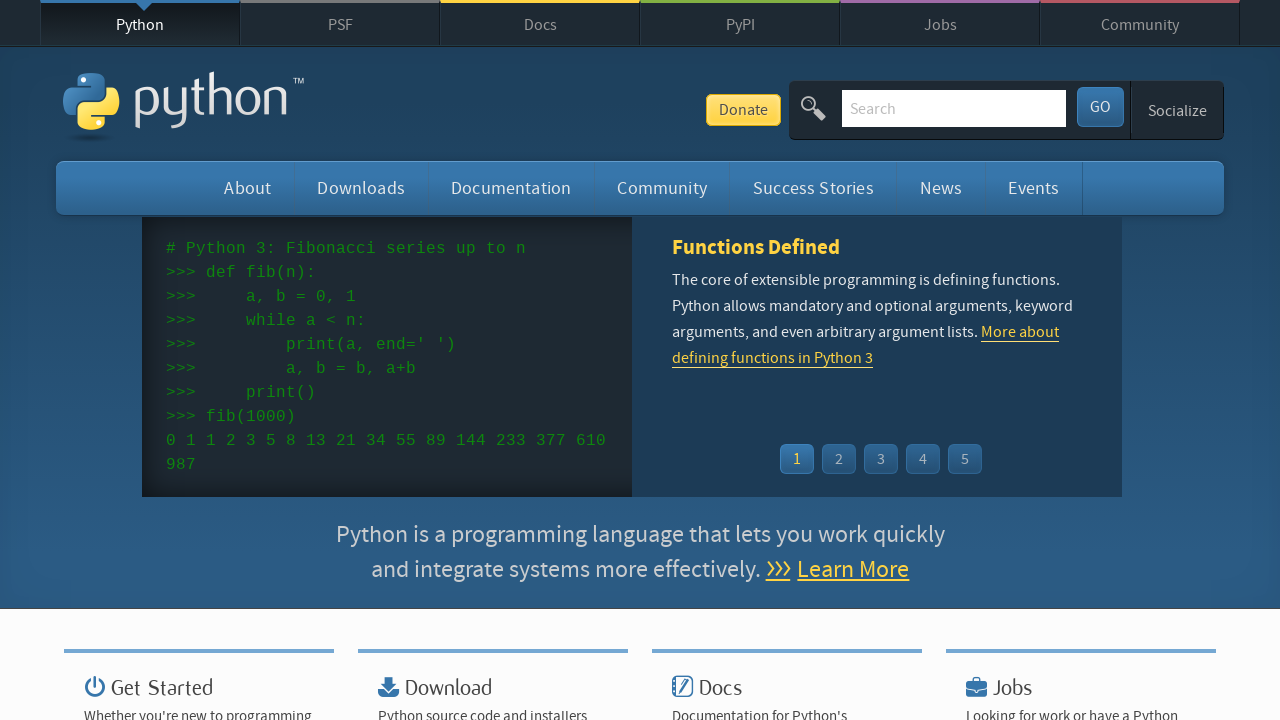

Filled search box with 'pycon' on input[name='q']
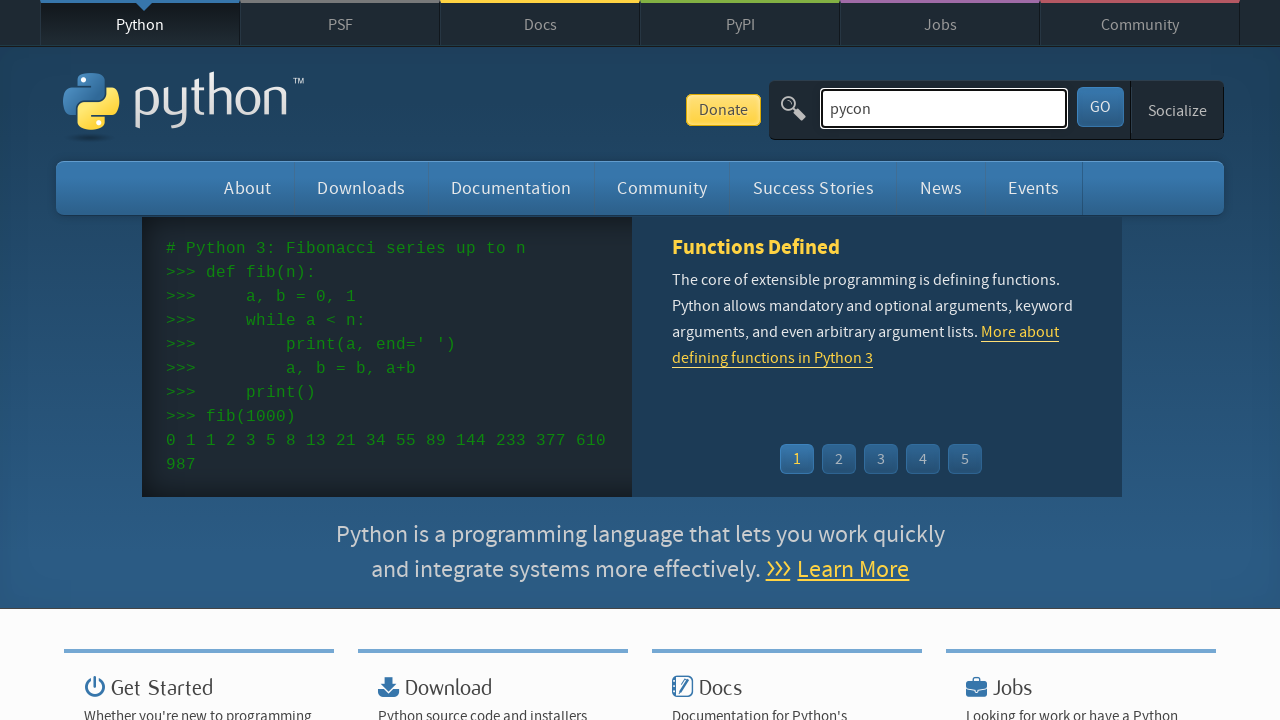

Pressed Enter to submit search on input[name='q']
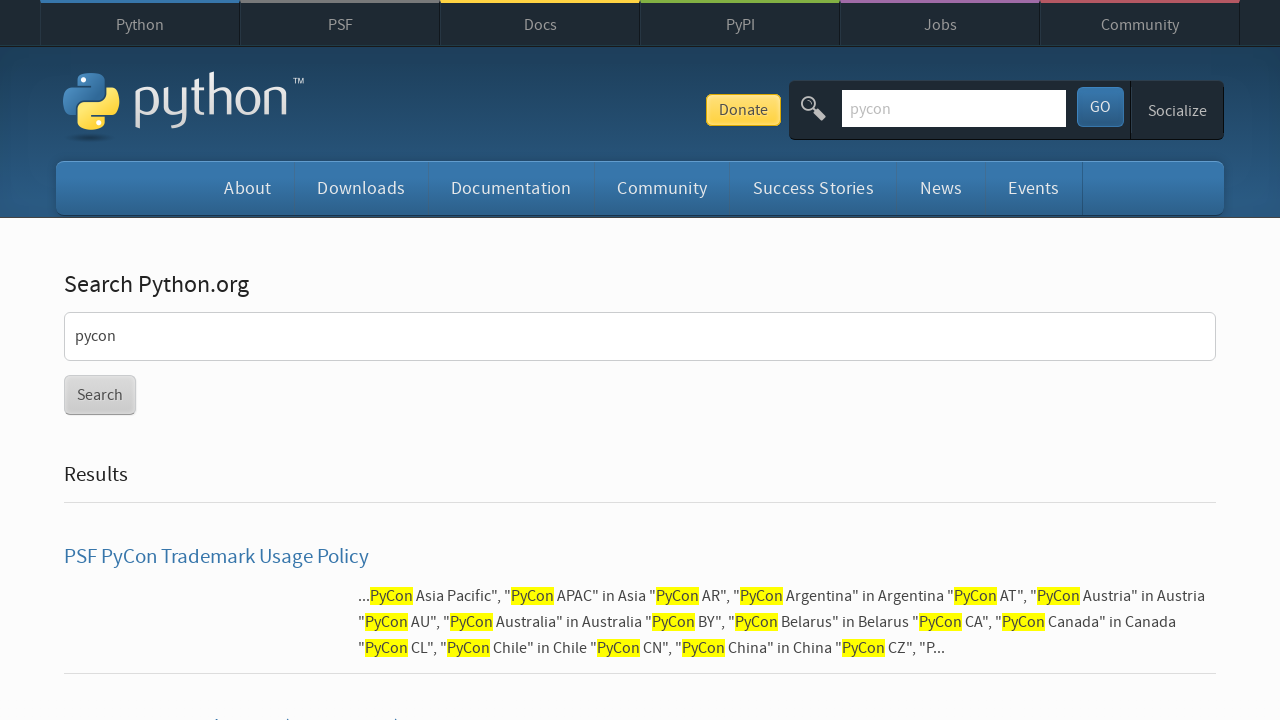

Waited for results page to load
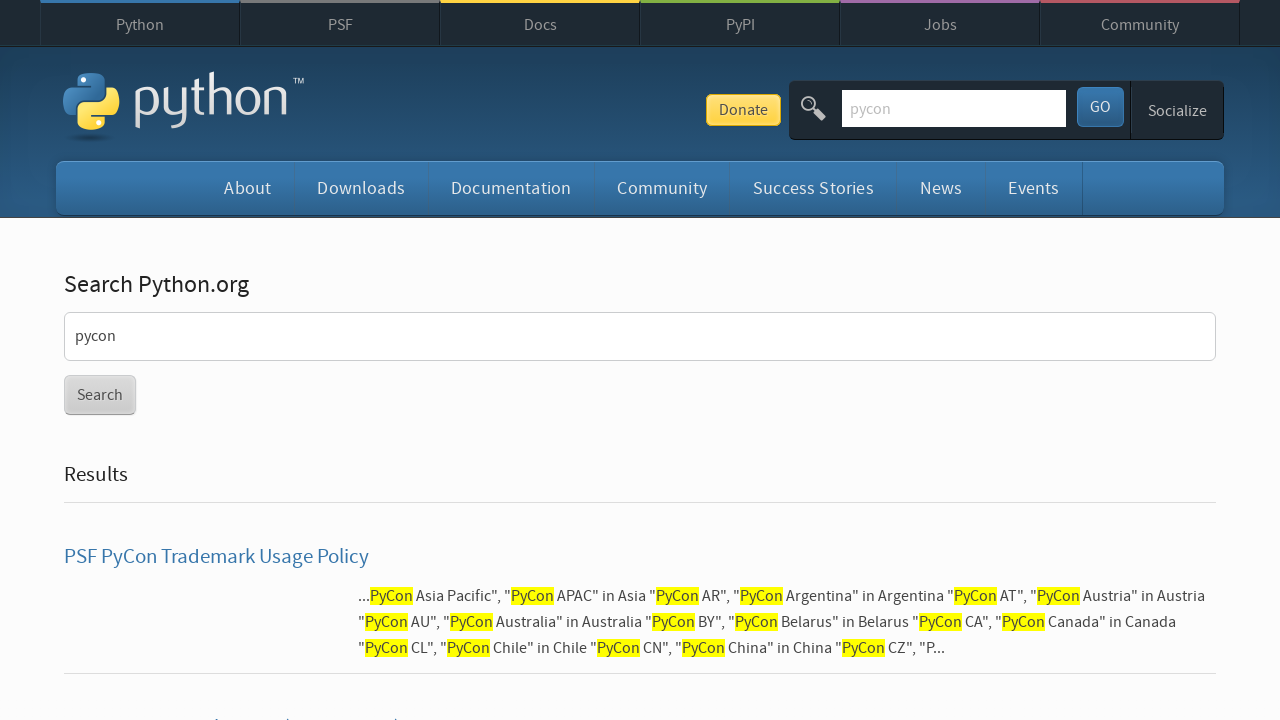

Verified search results were returned
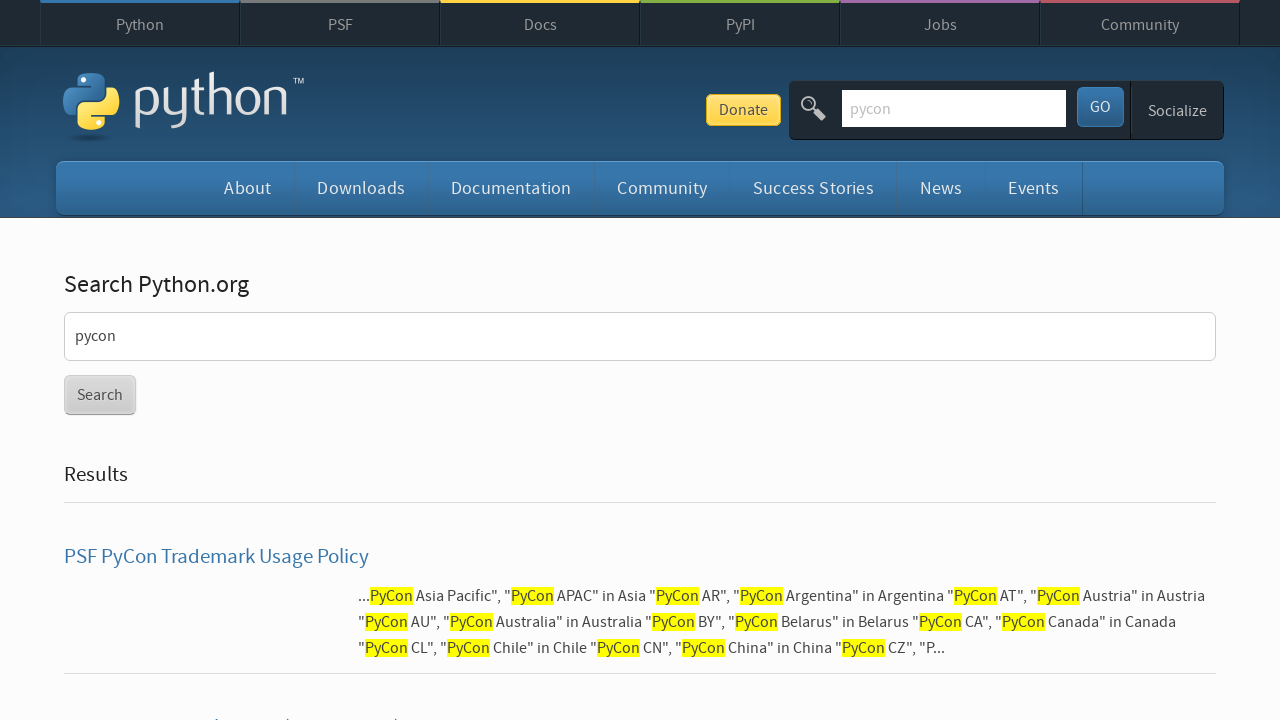

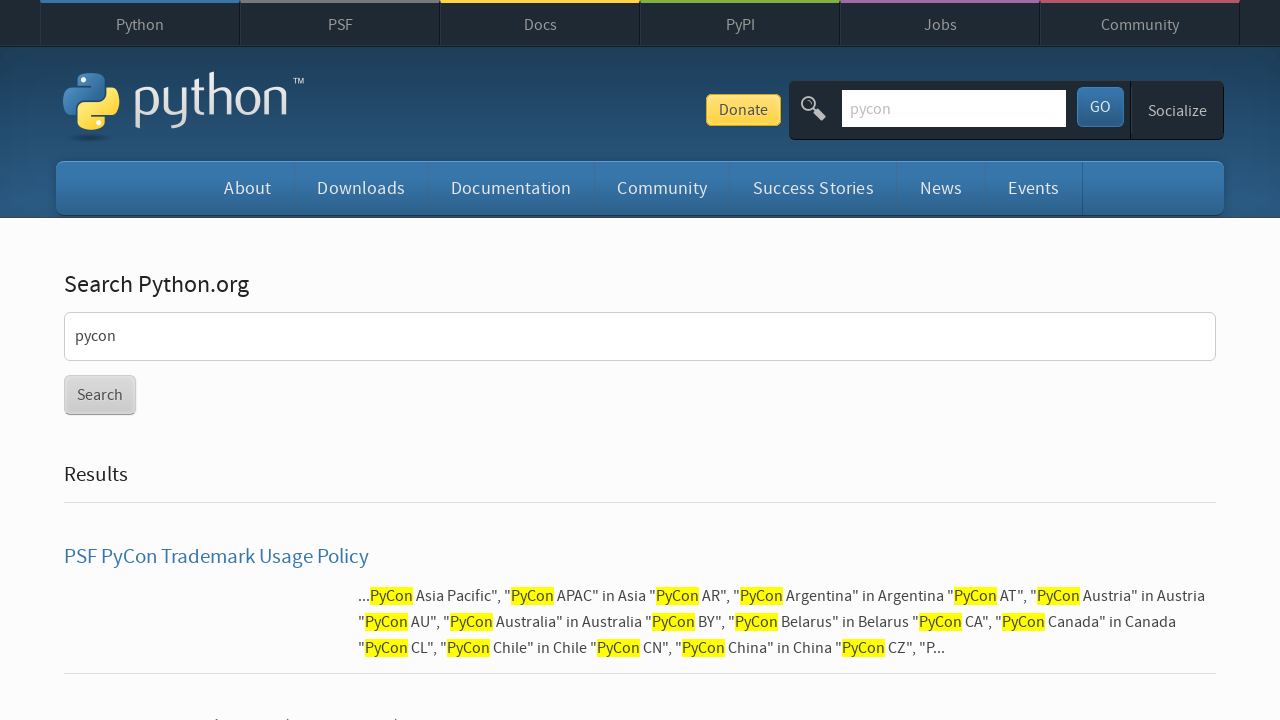